Verifies that the login form page has the correct title "Selenium: Login Form"

Starting URL: https://training-support.net/webelements/login-form/

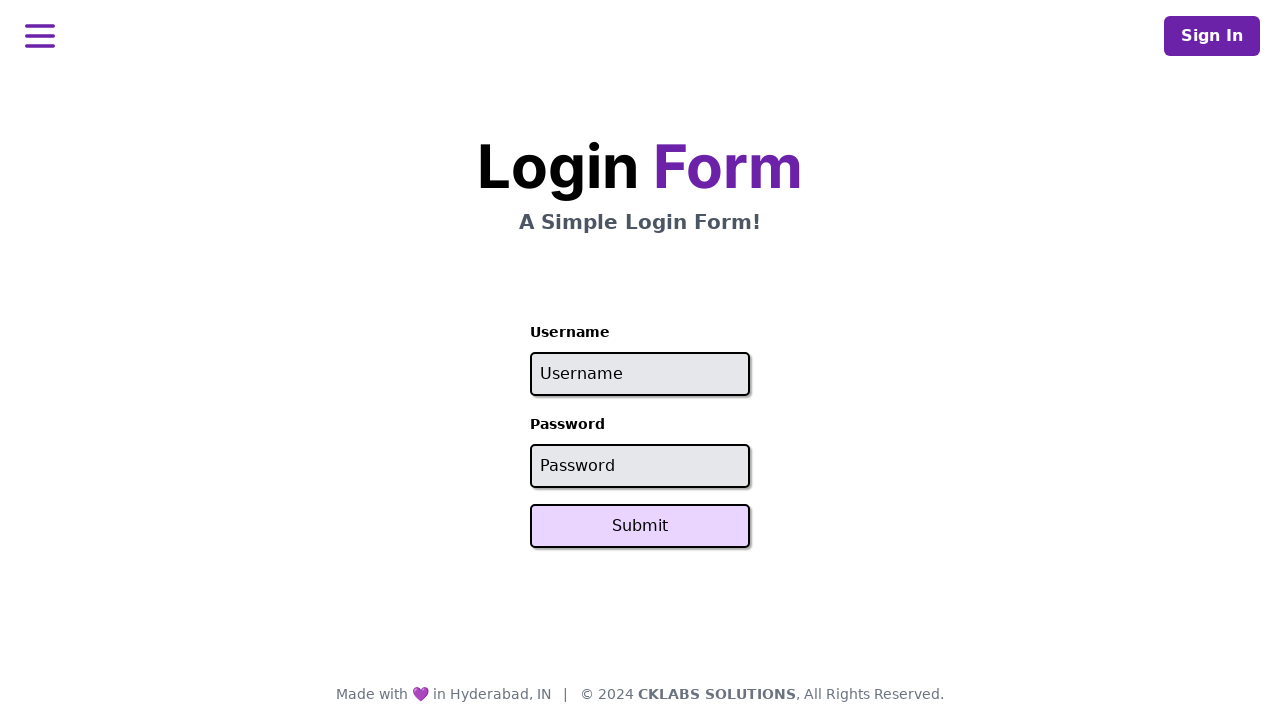

Navigated to login form page
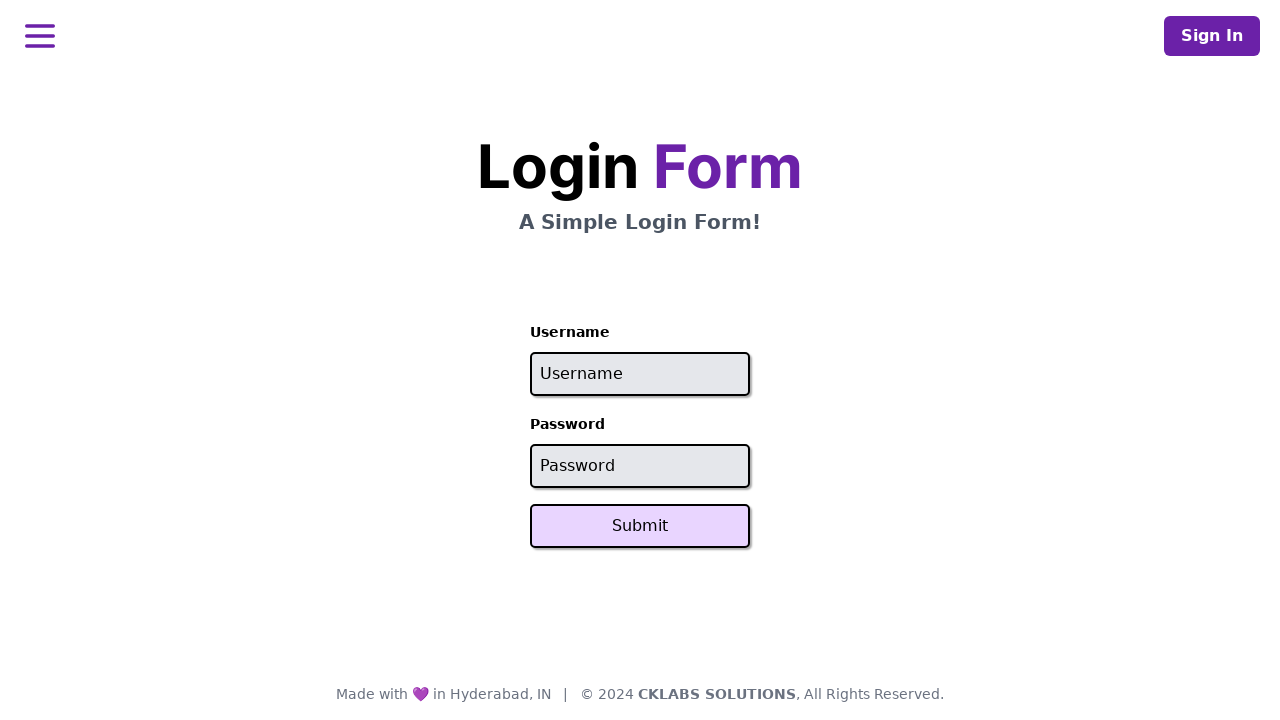

Verified page title is 'Selenium: Login Form'
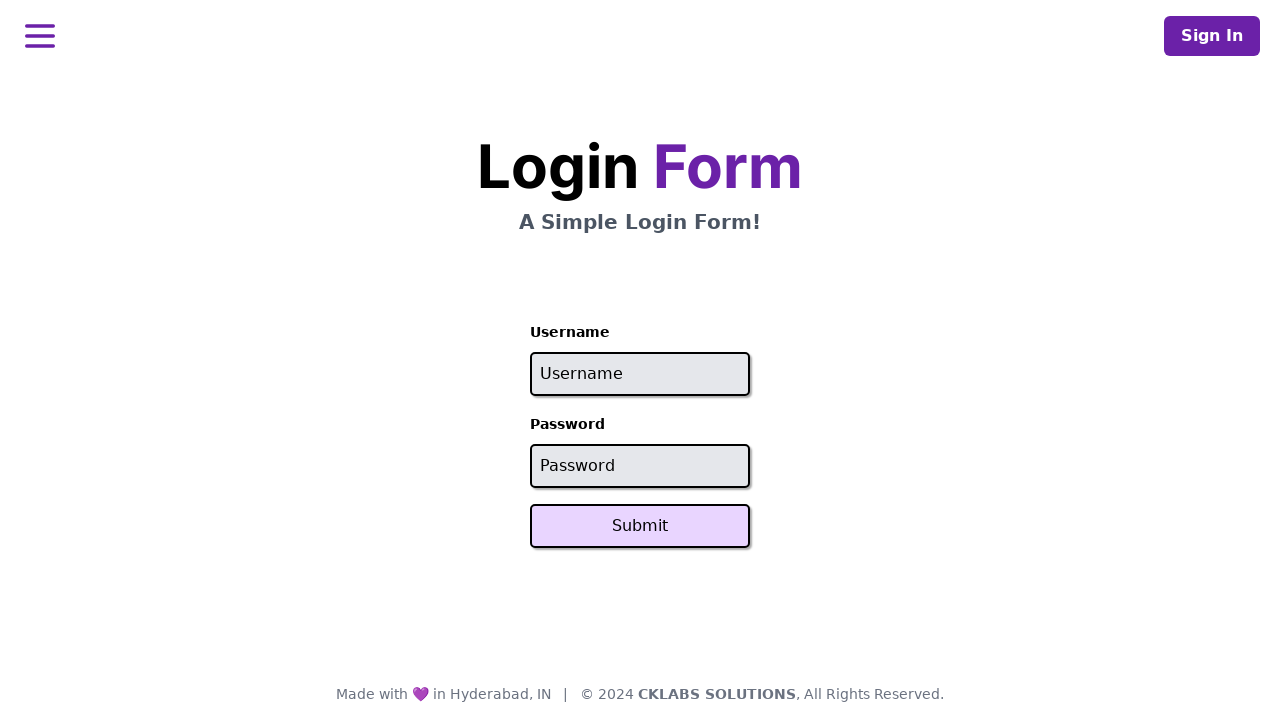

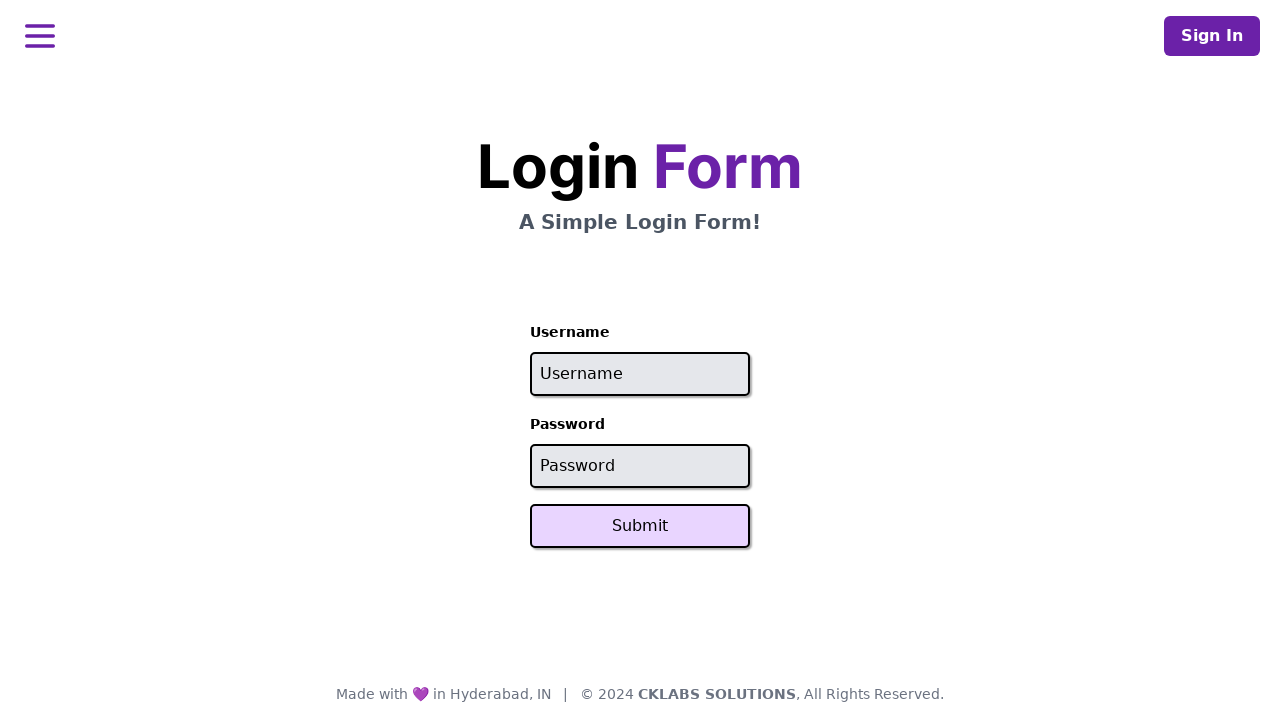